Tests filling three contact forms on the page (9 total fields: name, email, and message for each), then verifies the third message field contains the expected text.

Starting URL: https://ultimateqa.com/complicated-page

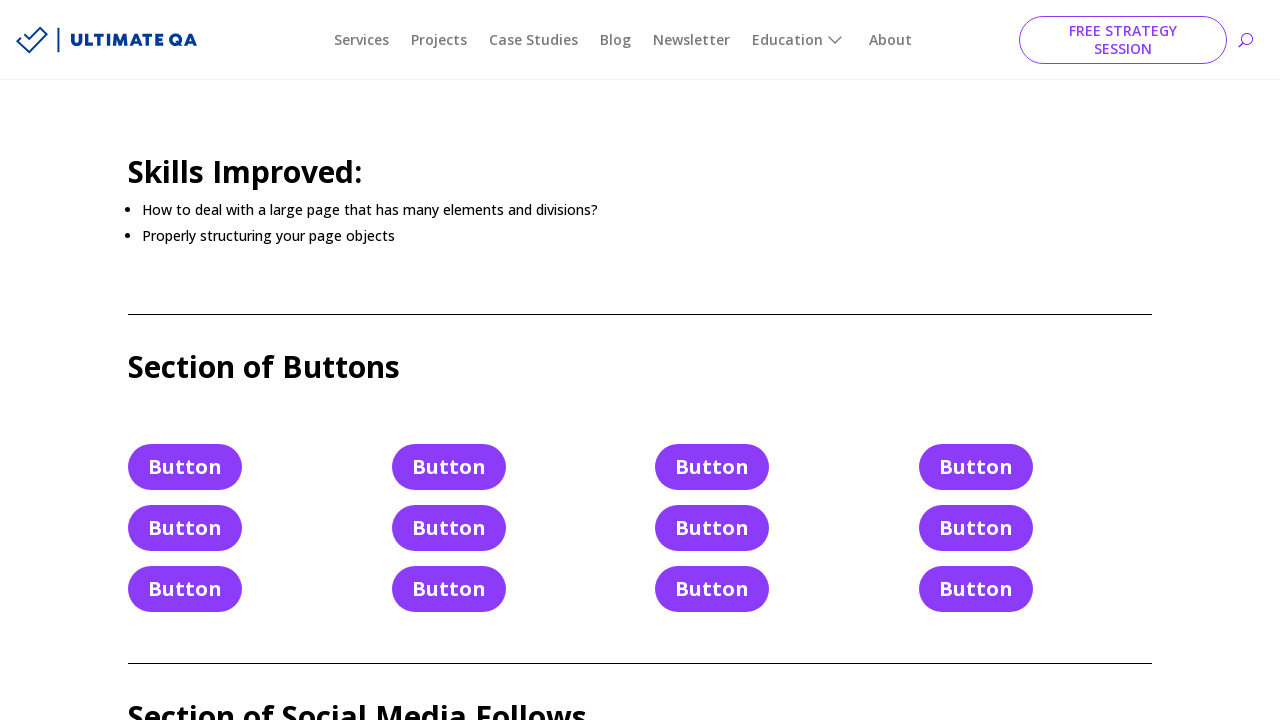

Filled first contact form name field with 'TEST_NAME' on #et_pb_contact_name_0
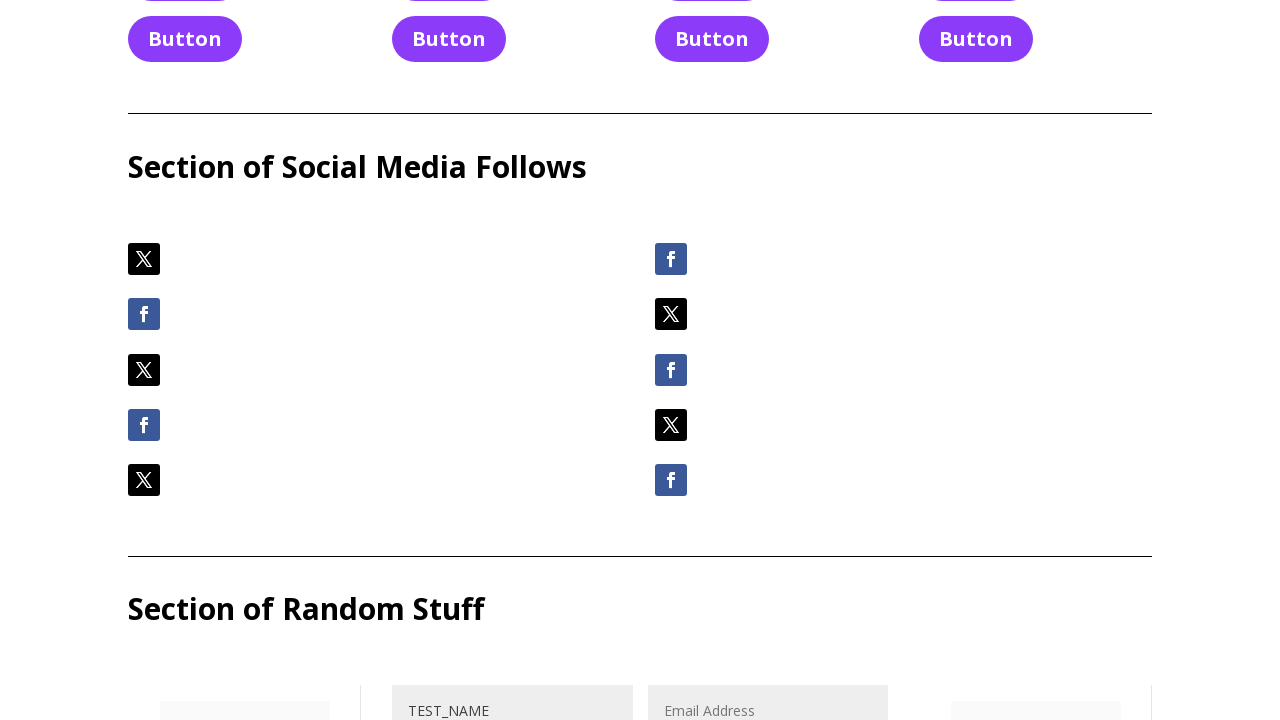

Filled first contact form email field with 'email@email.email' on #et_pb_contact_email_0
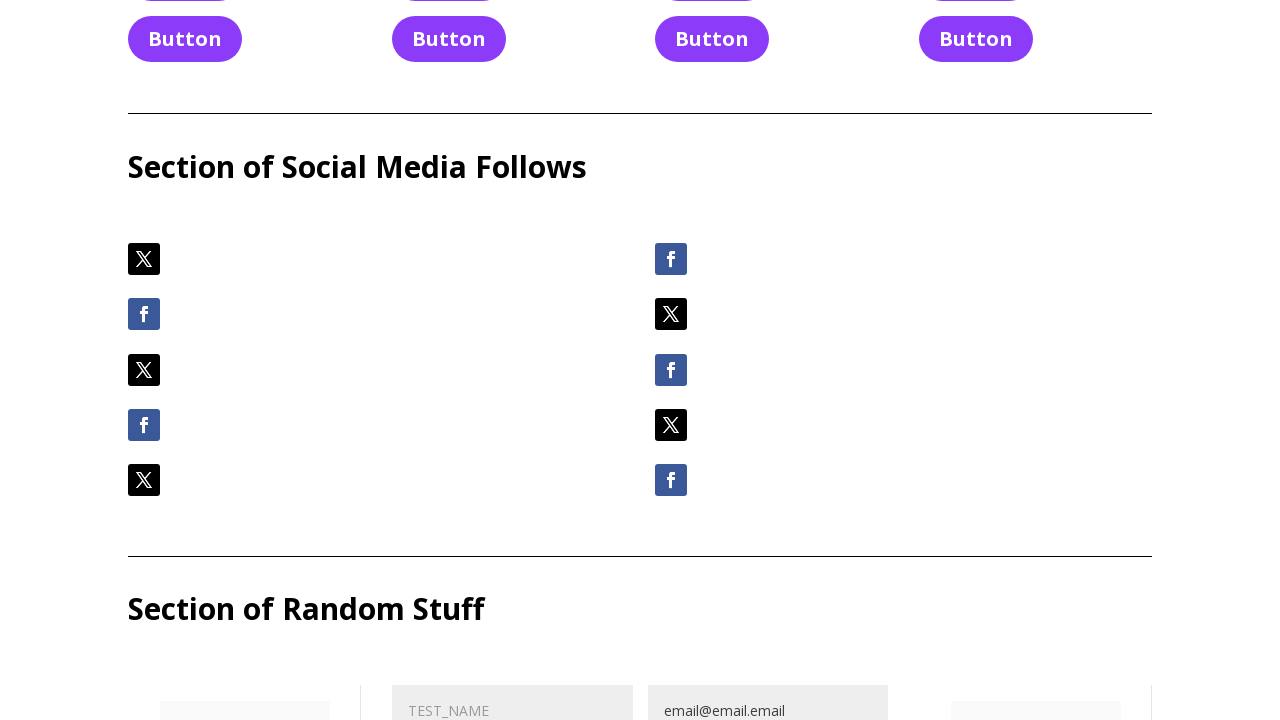

Filled first contact form message field with multi-line text on #et_pb_contact_message_0
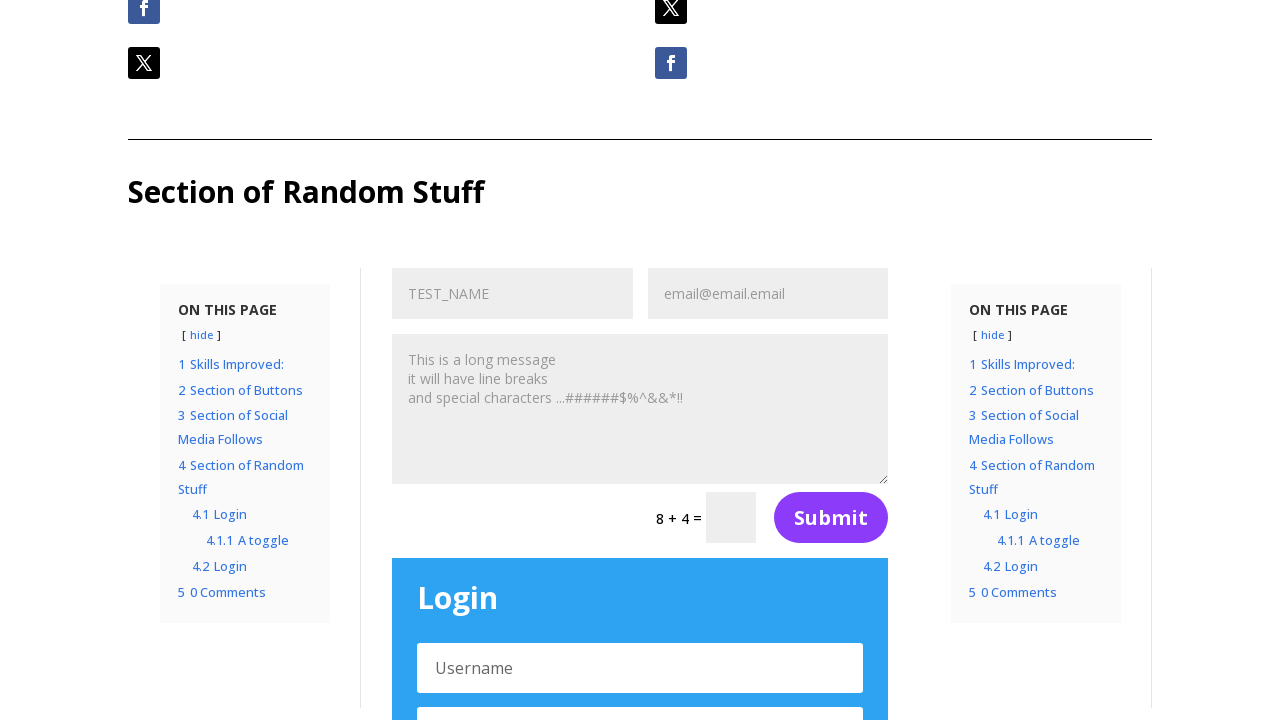

Filled second contact form name field with 'TEST_NAME' on #et_pb_contact_name_1
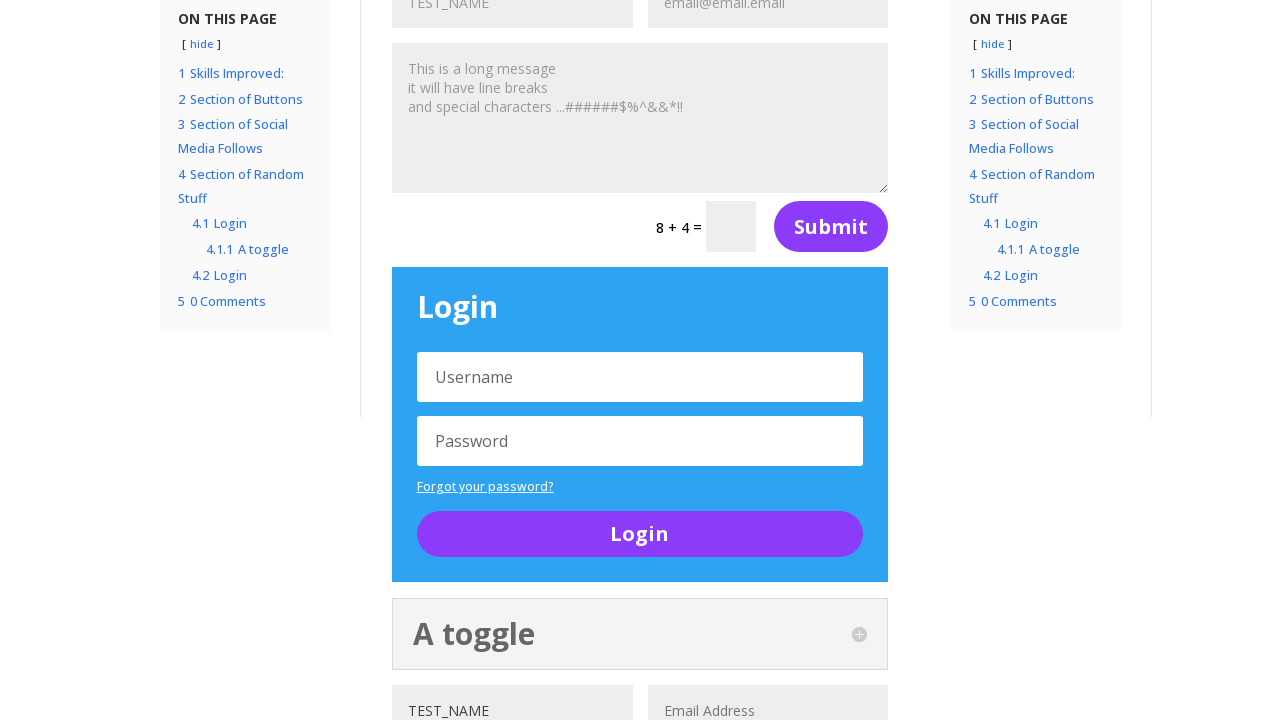

Filled second contact form email field with 'email@email.email' on #et_pb_contact_email_1
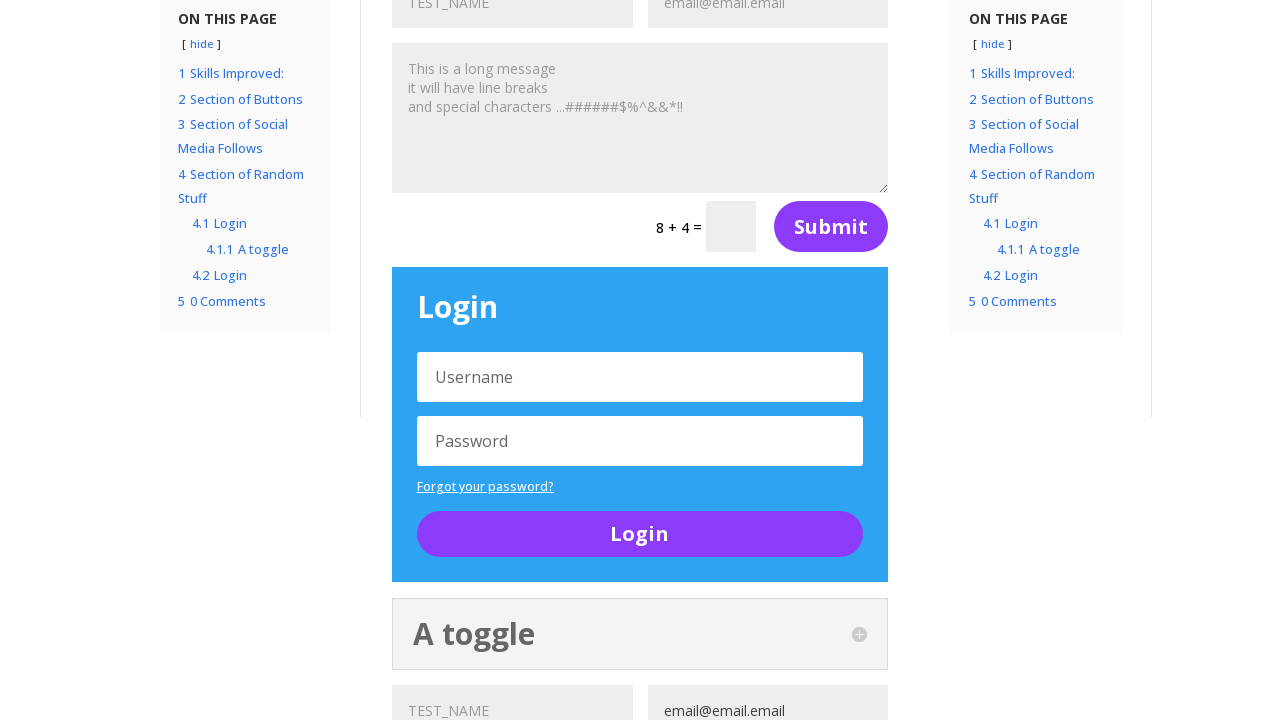

Filled second contact form message field with multi-line text on #et_pb_contact_message_1
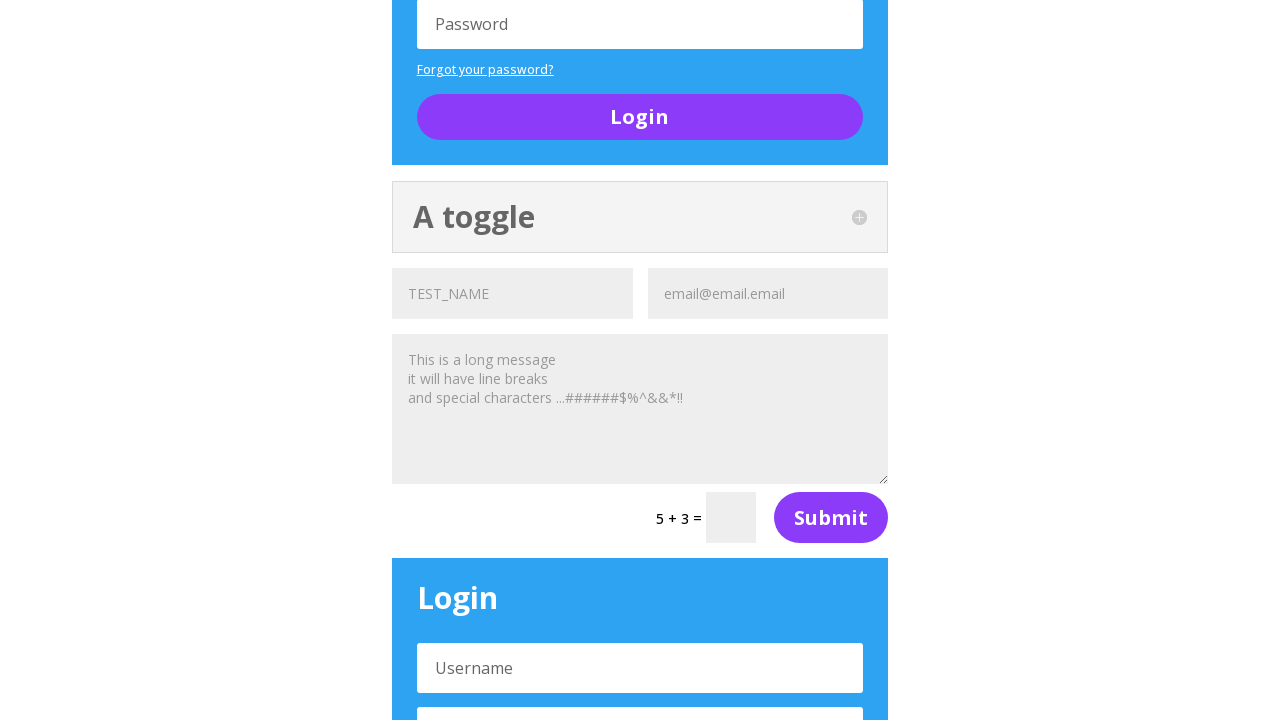

Filled third contact form name field with 'TEST_NAME' on #et_pb_contact_name_2
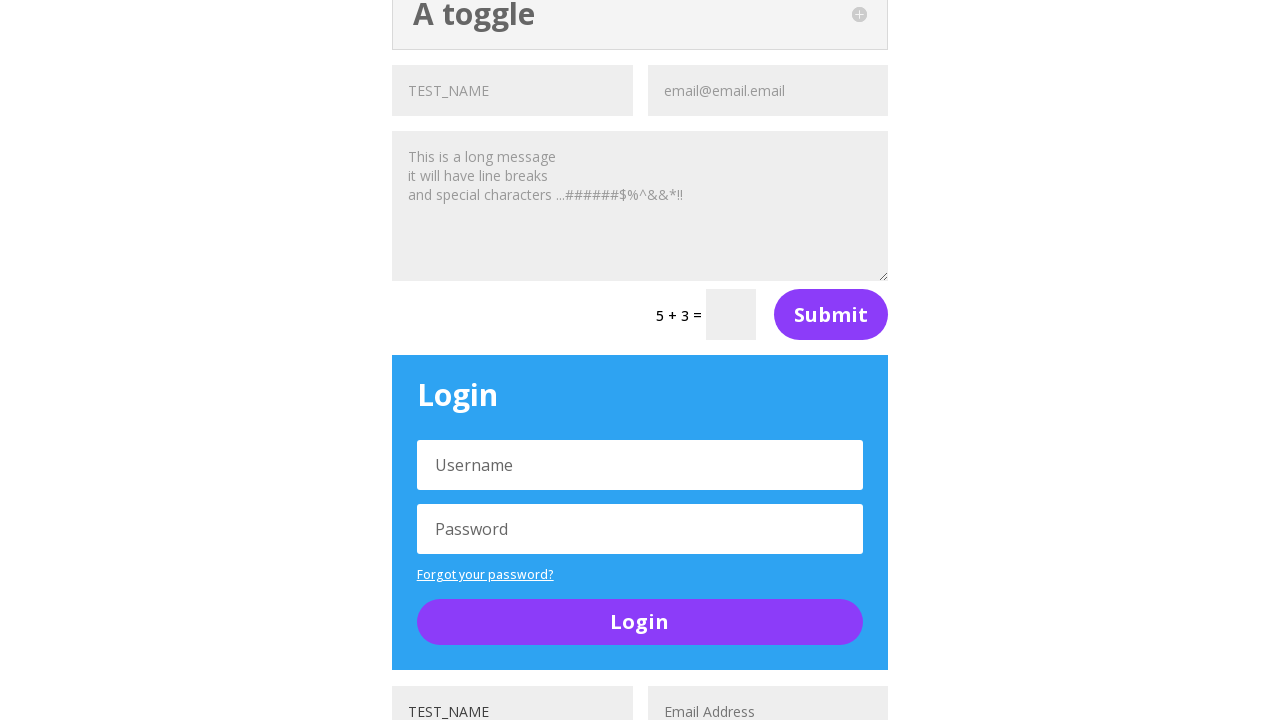

Filled third contact form email field with 'email@email.email' on #et_pb_contact_email_2
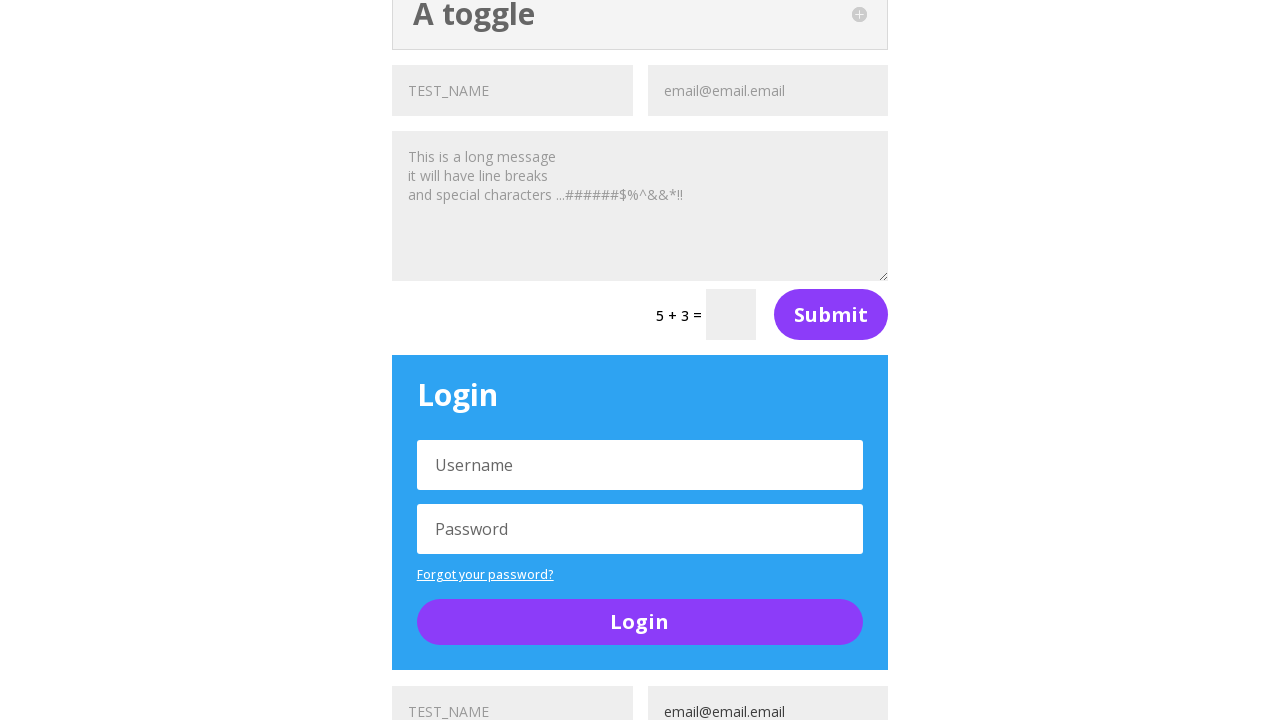

Filled third contact form message field with multi-line text on #et_pb_contact_message_2
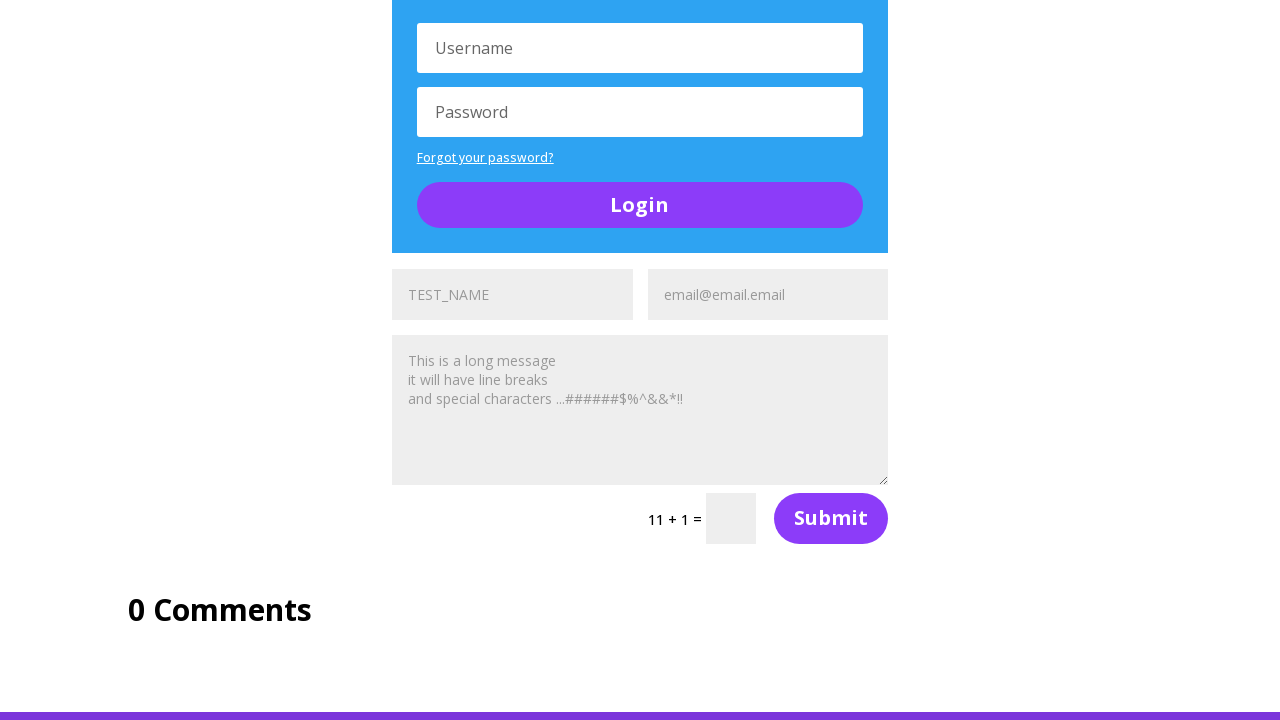

Retrieved text from third contact form message field
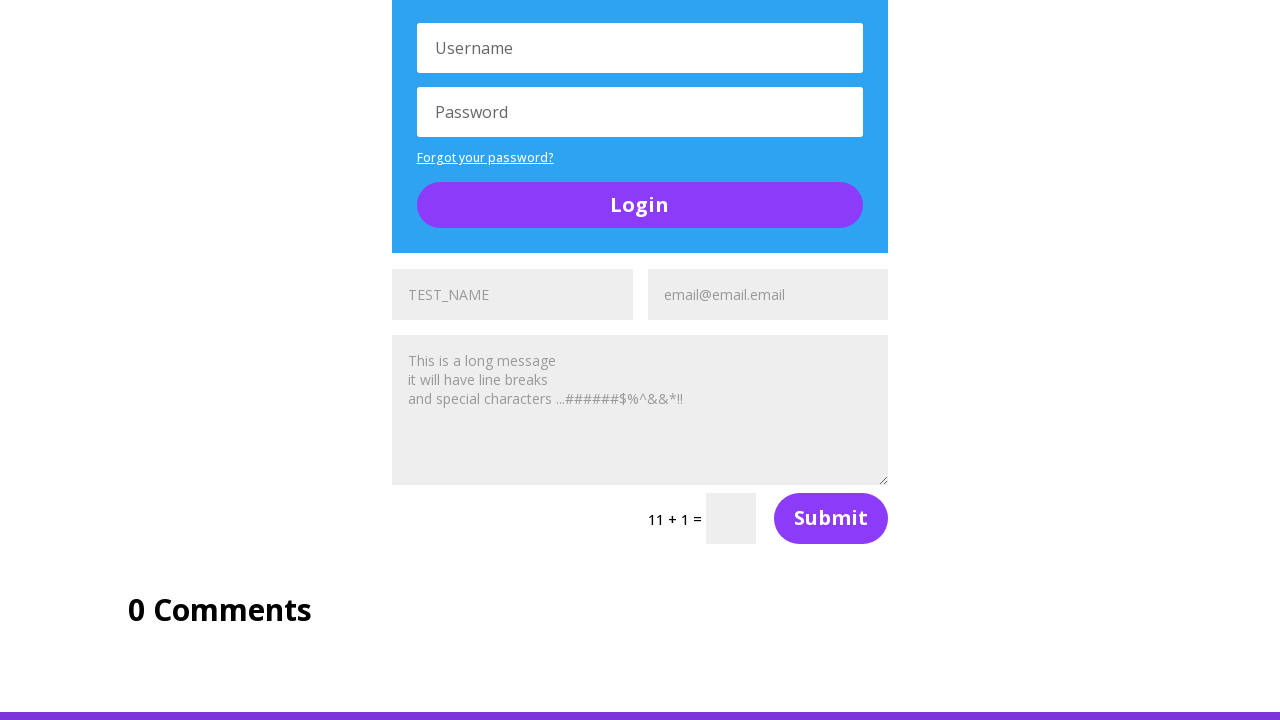

Verified third contact form message field contains expected text
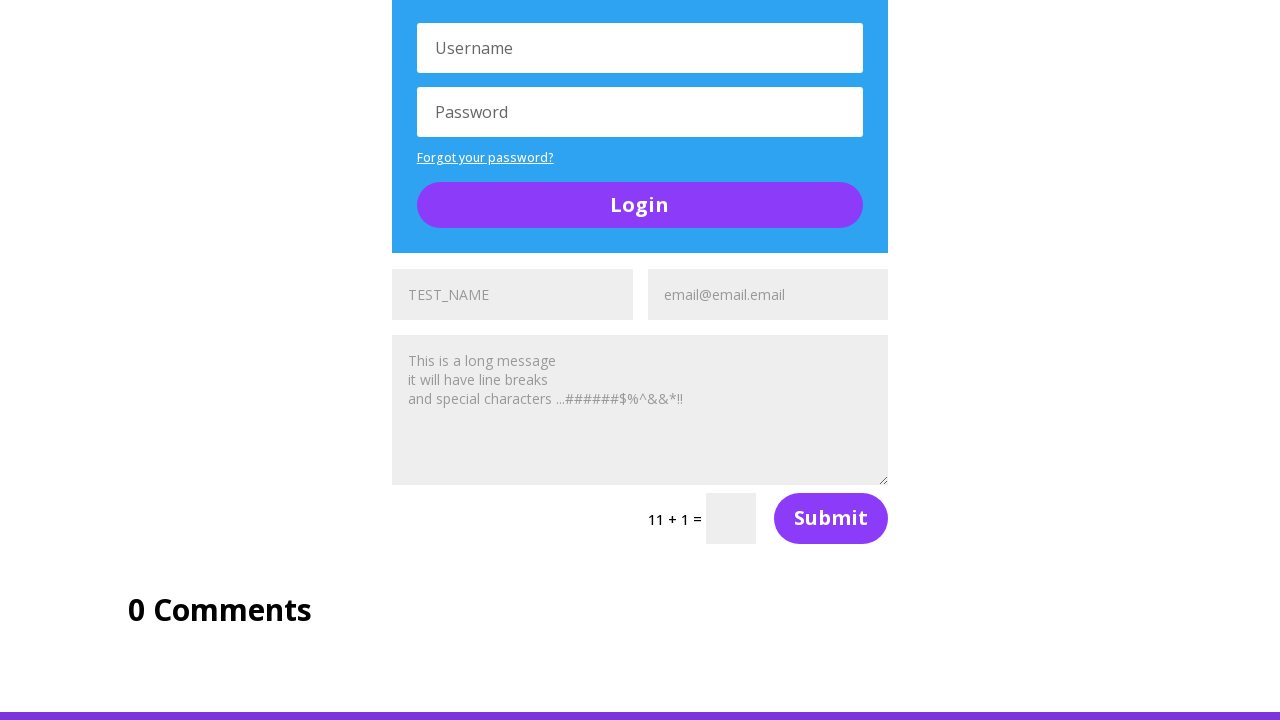

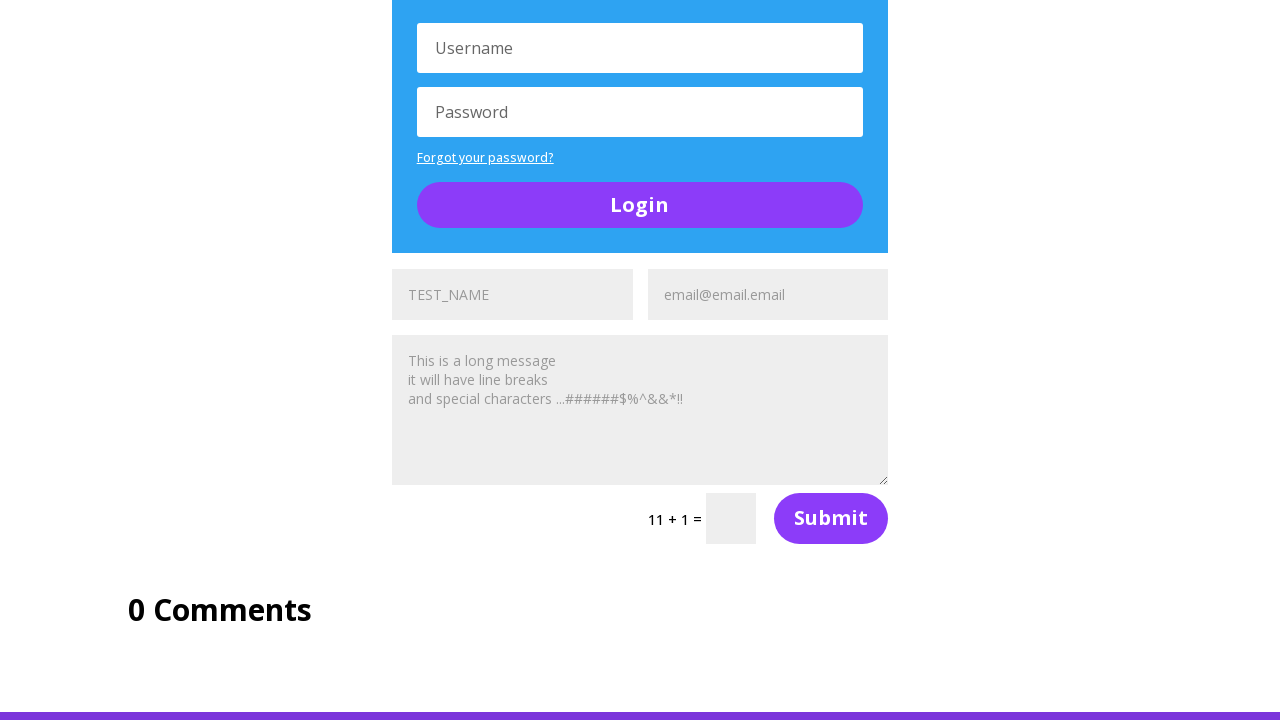